Demonstrates JavaScript executor functionality by filling a text input and clicking a radio button using JavaScript instead of standard Selenium methods

Starting URL: https://testautomationpractice.blogspot.com/

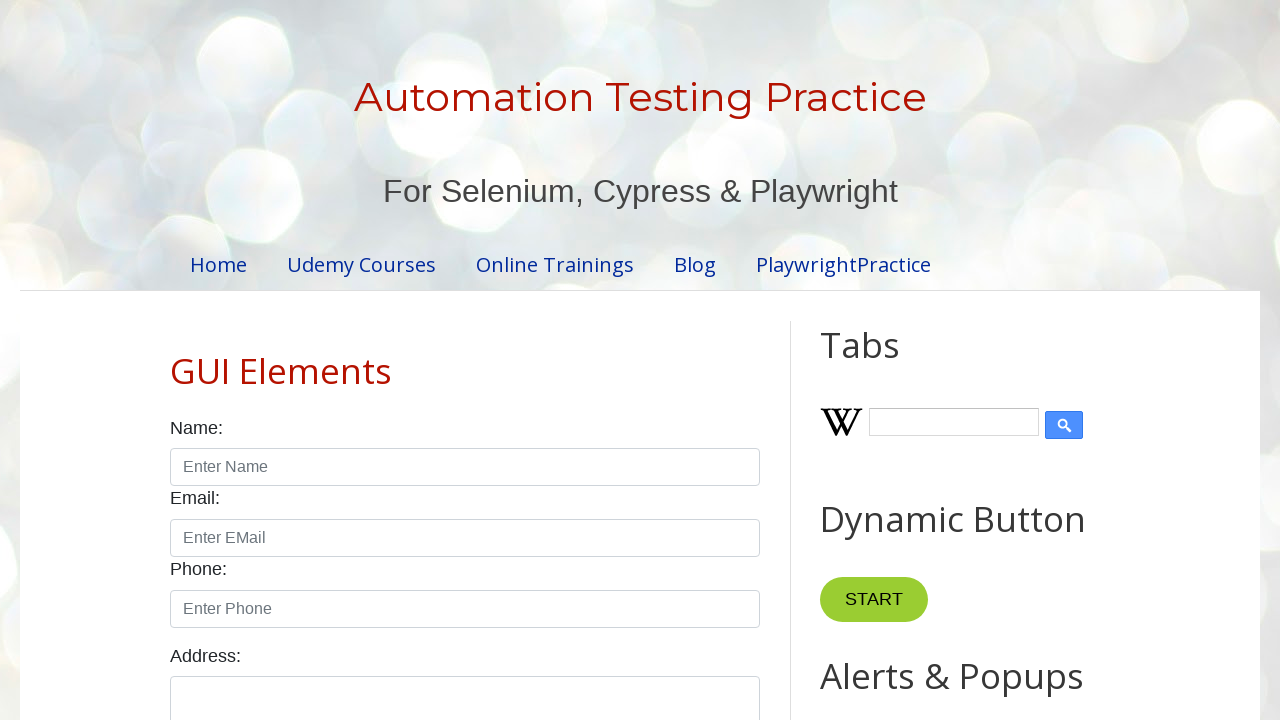

Filled name input field with 'Kamali' using JavaScript executor
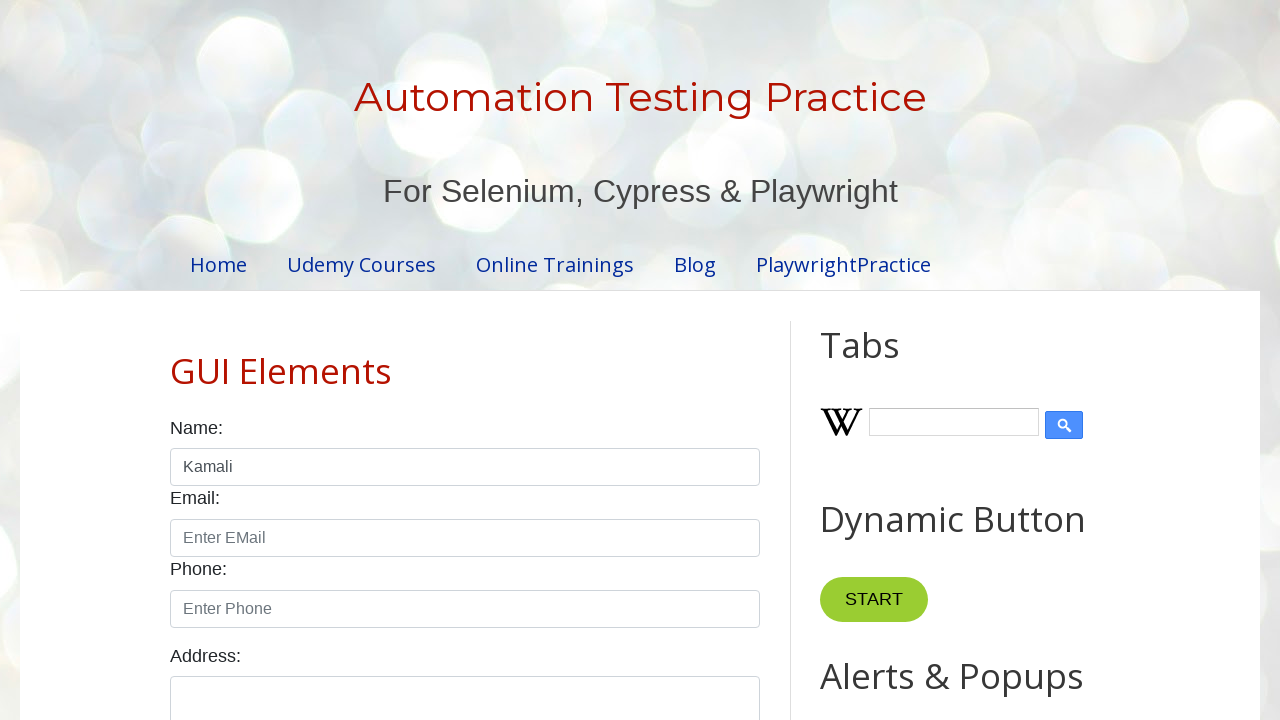

Clicked male radio button using JavaScript executor
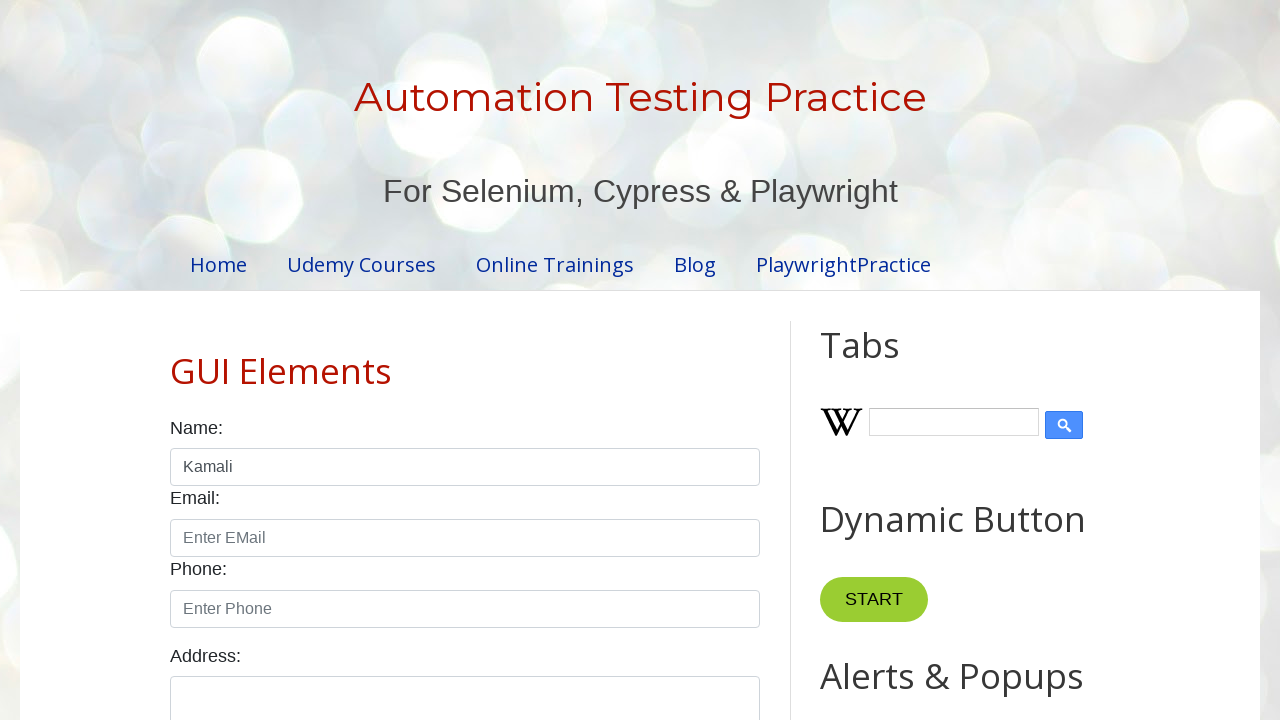

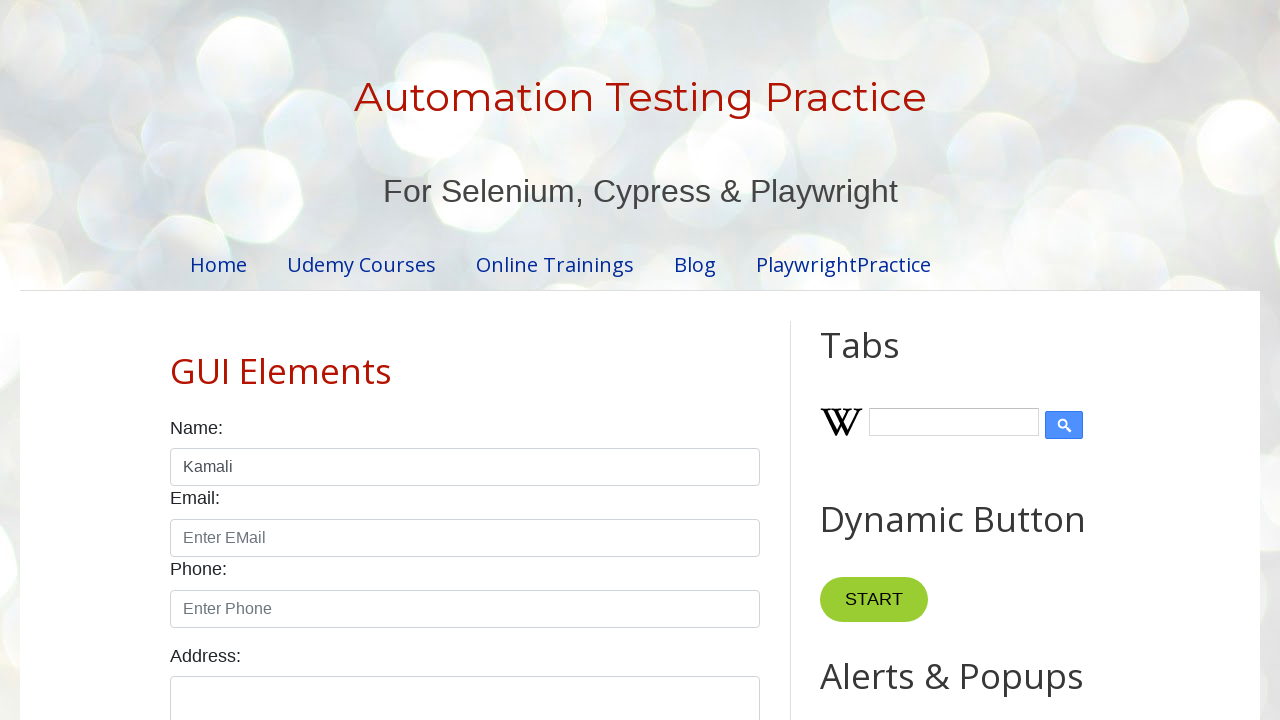